Tests clicking on the "Cancellation & Refund" link on the RedBus homepage using XPath with contains() function

Starting URL: https://www.redbus.in/

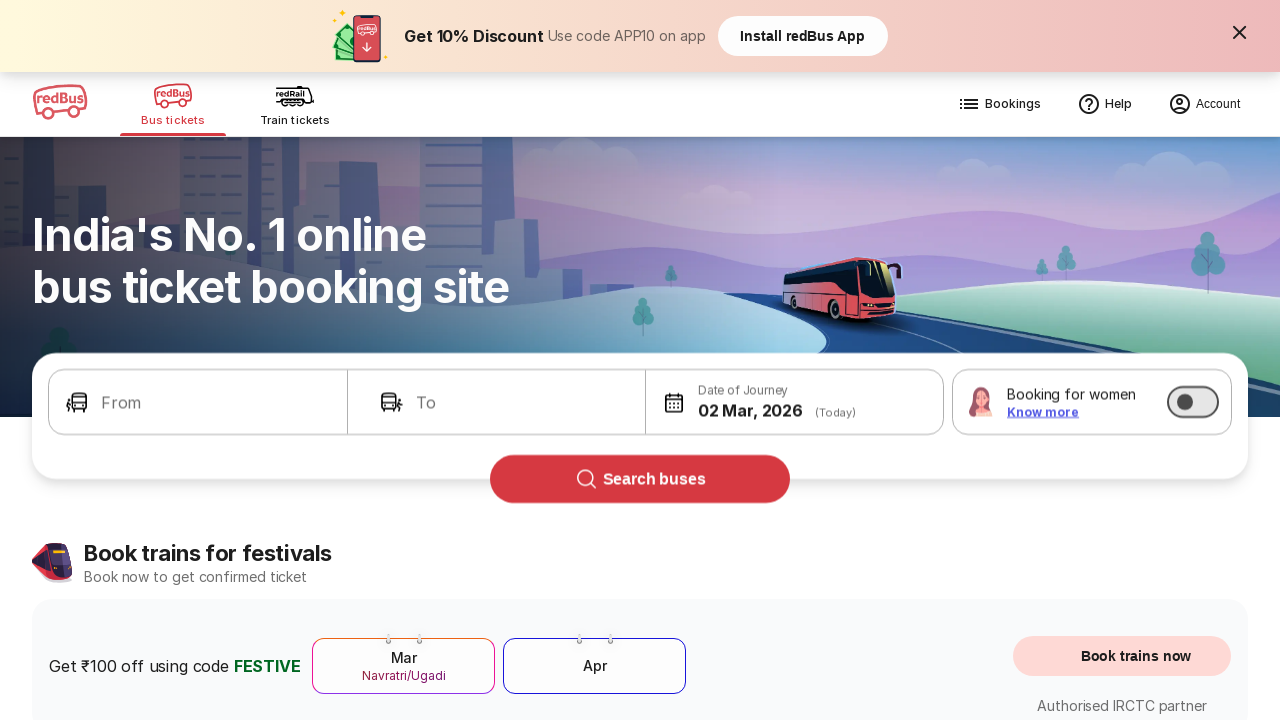

Clicked on 'Cancellation & Refund' link using XPath with contains() function at (446, 360) on xpath=//div[contains(text(),'Cancellation & Refund')]
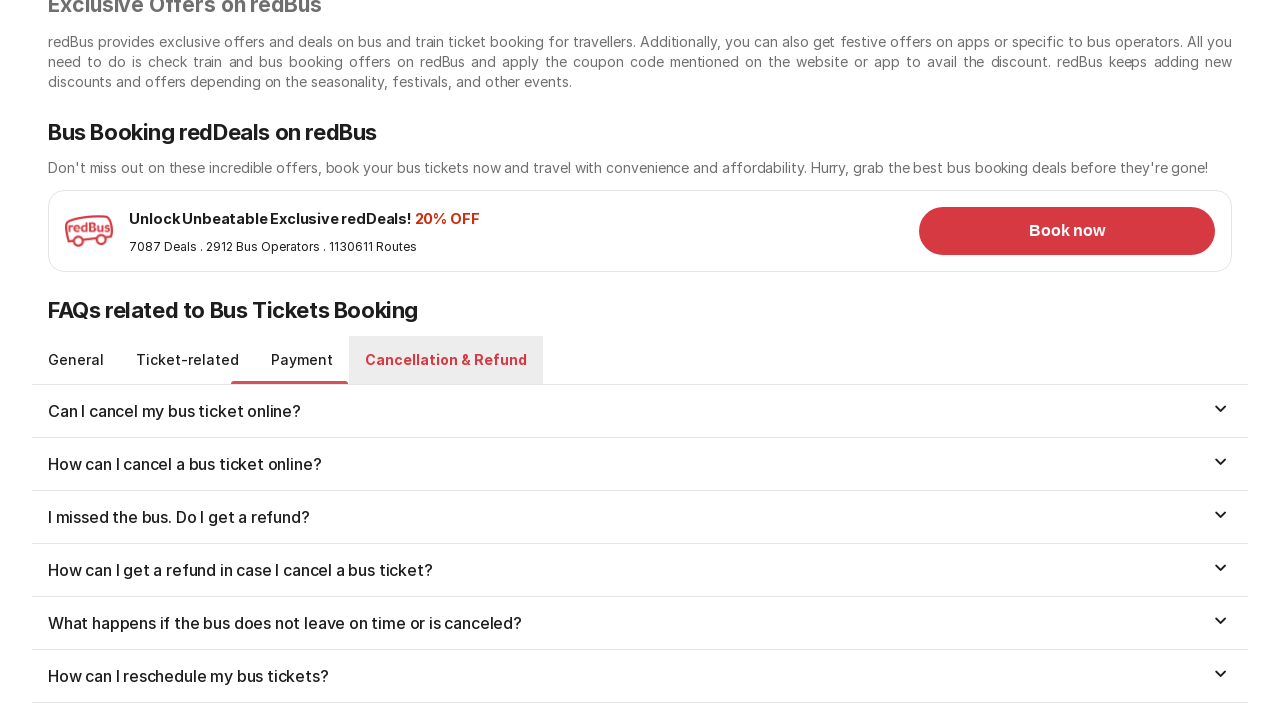

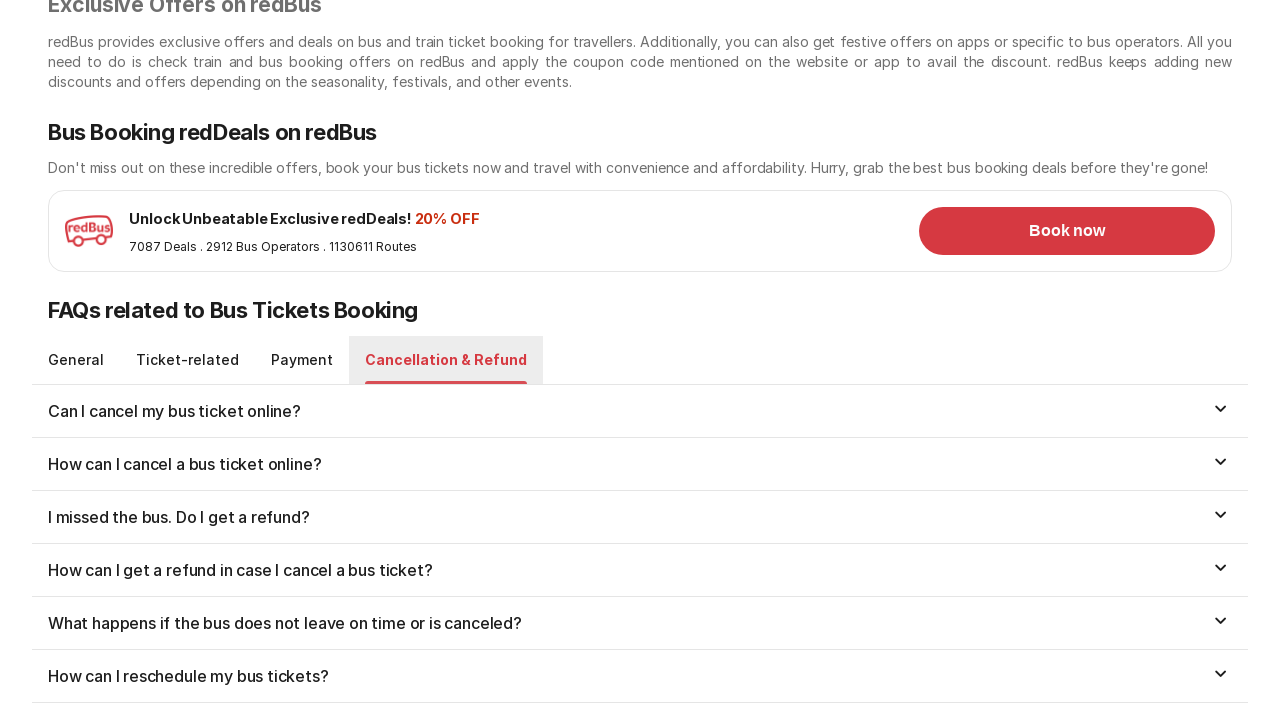